Demonstrates the release action by performing click-and-hold on 'box A', moving to 'box B', and then releasing the mouse button

Starting URL: https://crossbrowsertesting.github.io/drag-and-drop

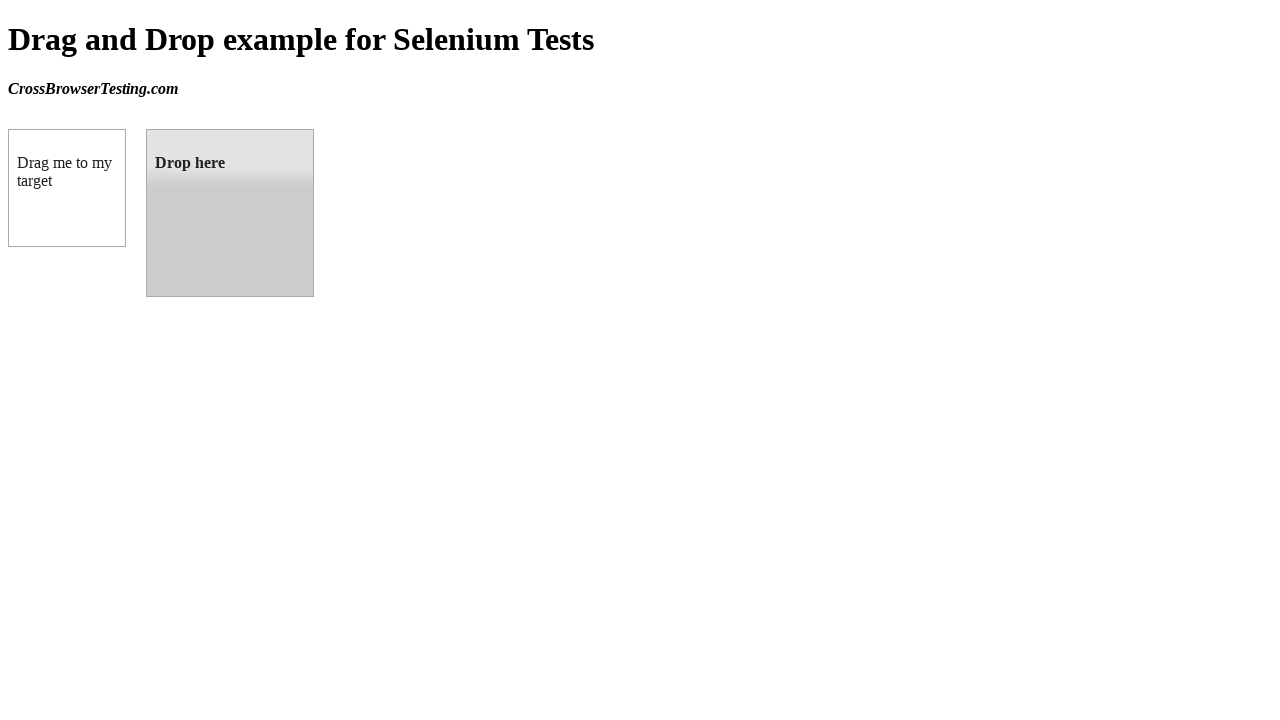

Located source element 'box A' (draggable)
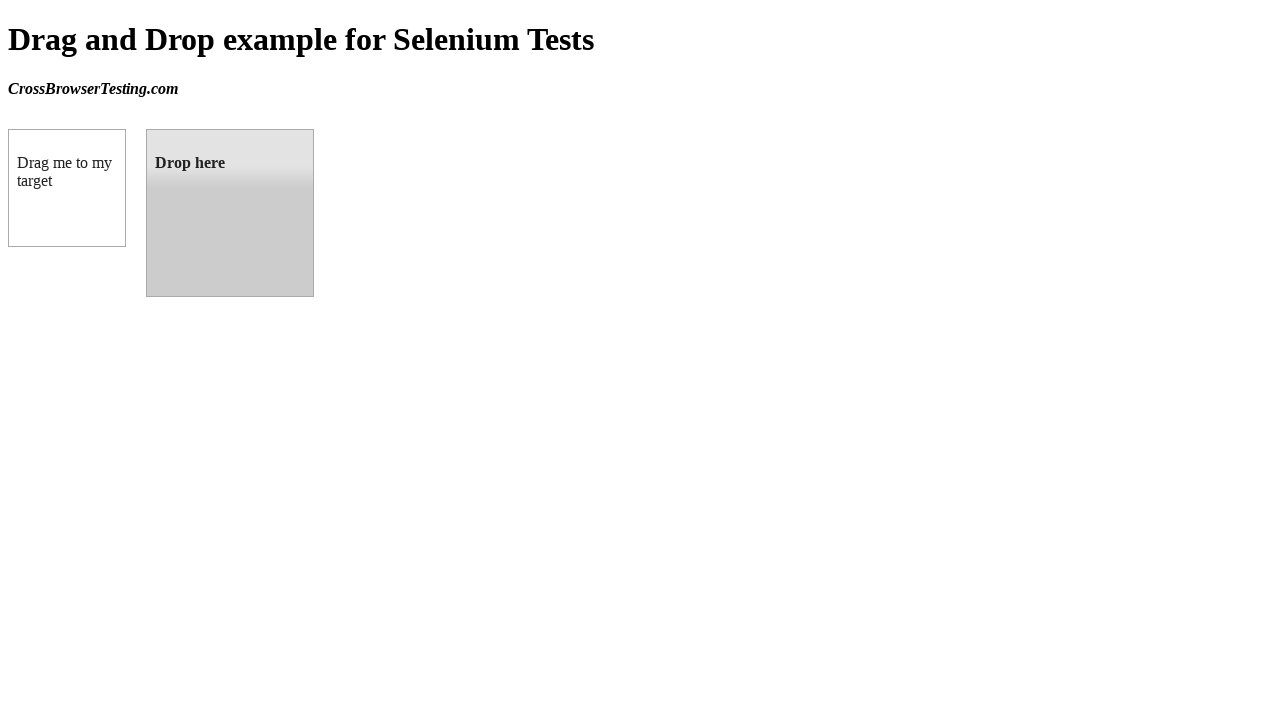

Located target element 'box B' (droppable)
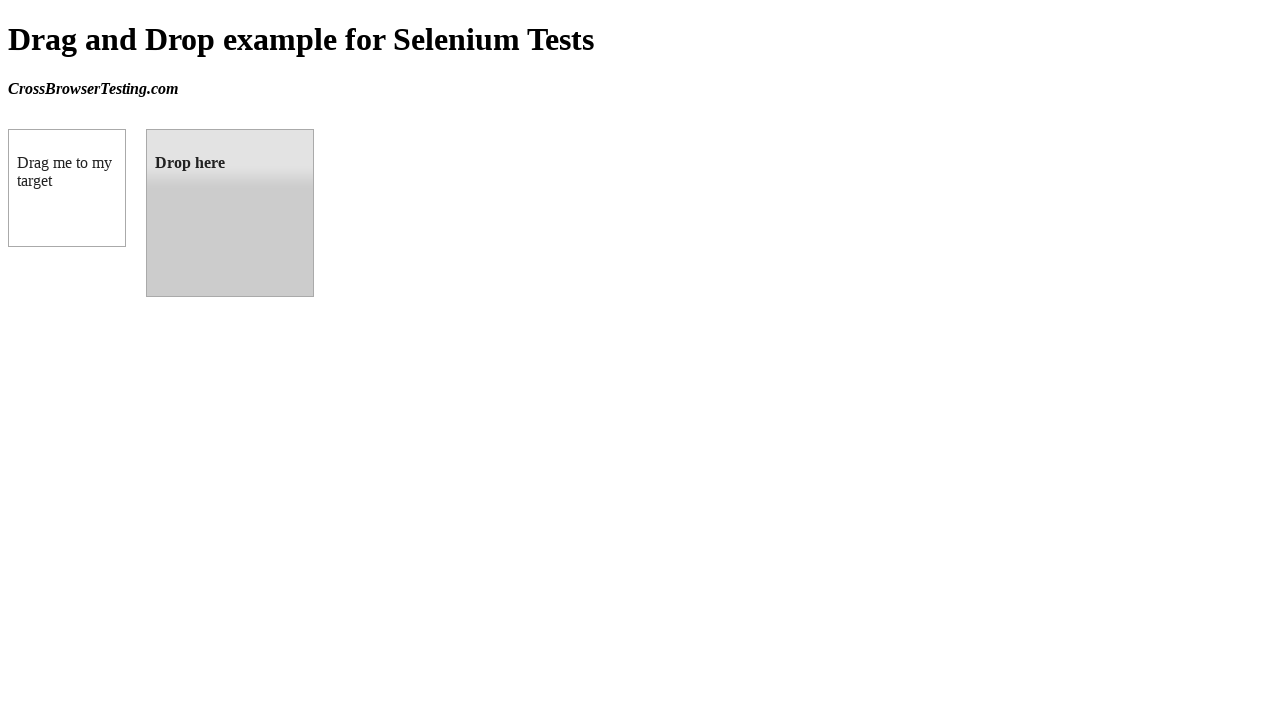

Hovered over box A at (67, 188) on #draggable
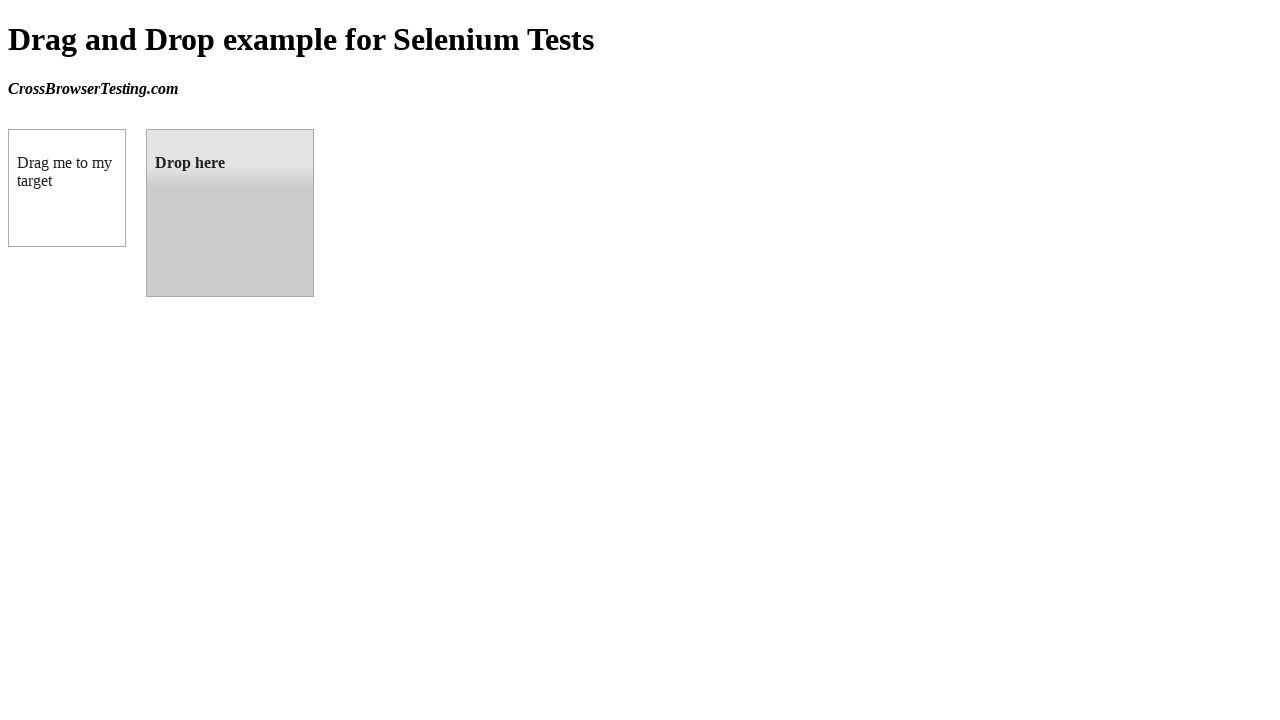

Pressed mouse button down on box A at (67, 188)
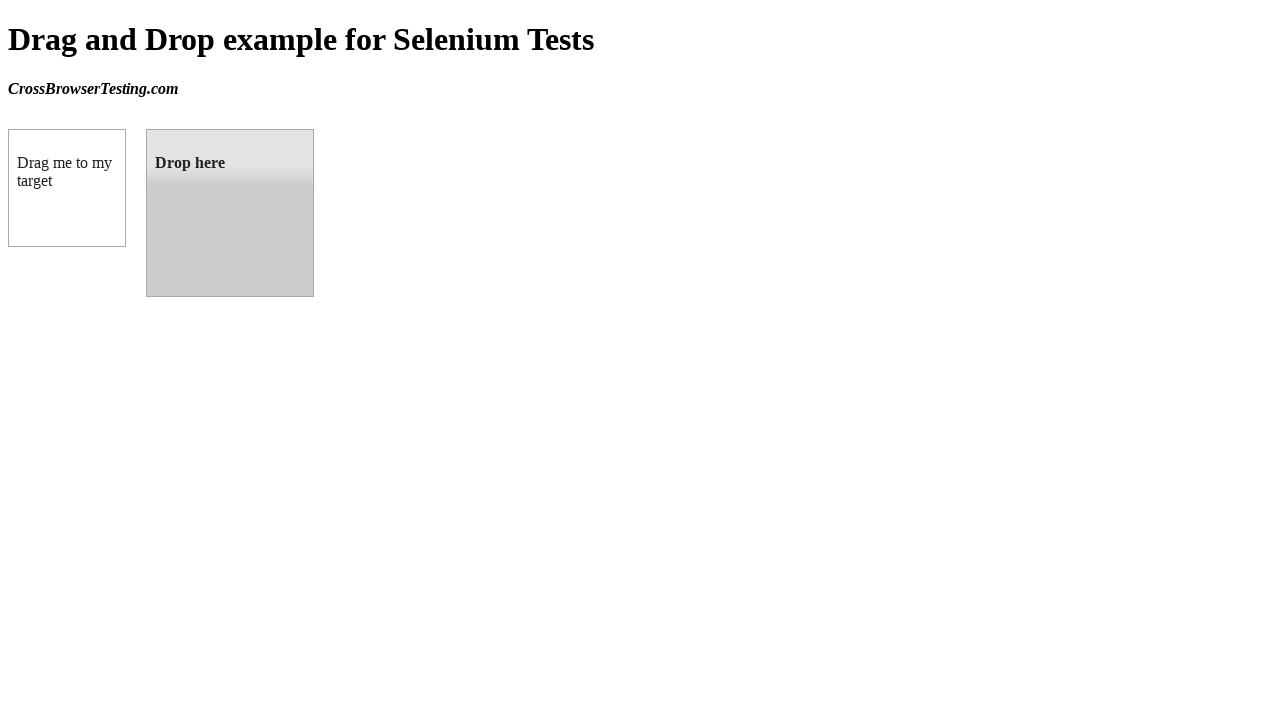

Moved mouse to box B while holding button at (230, 213) on #droppable
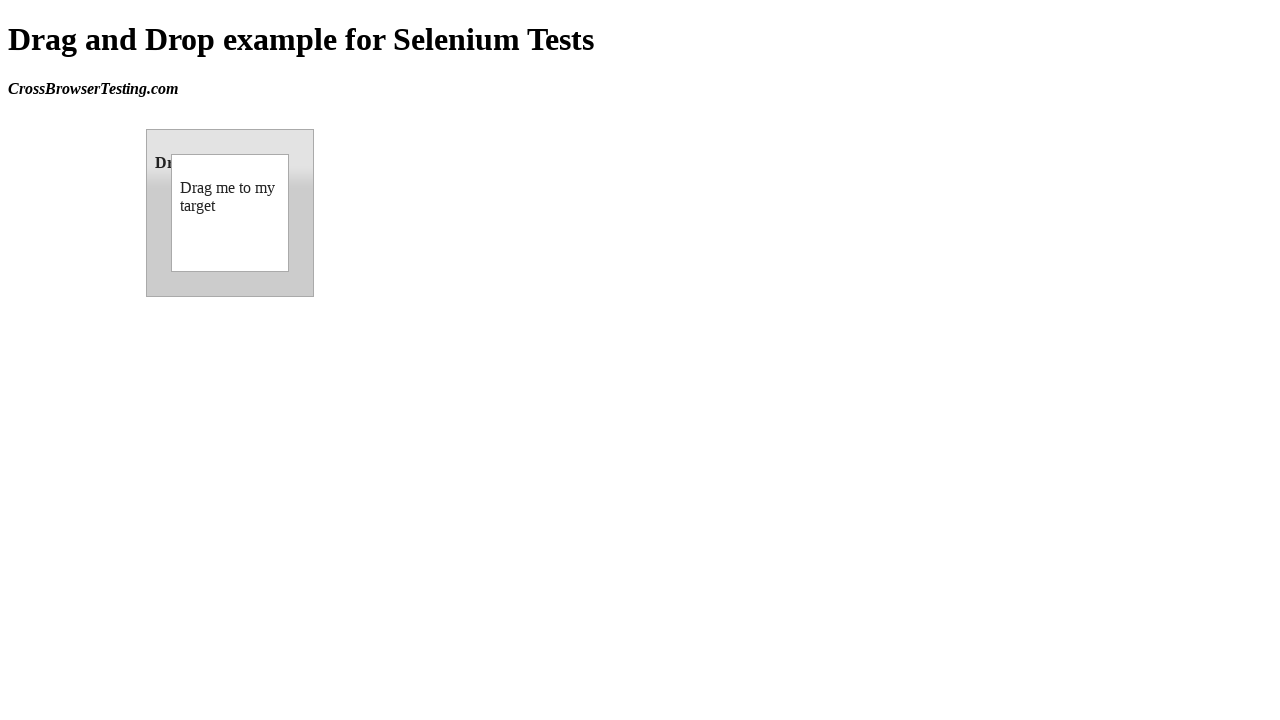

Released mouse button over box B, completing drag and drop at (230, 213)
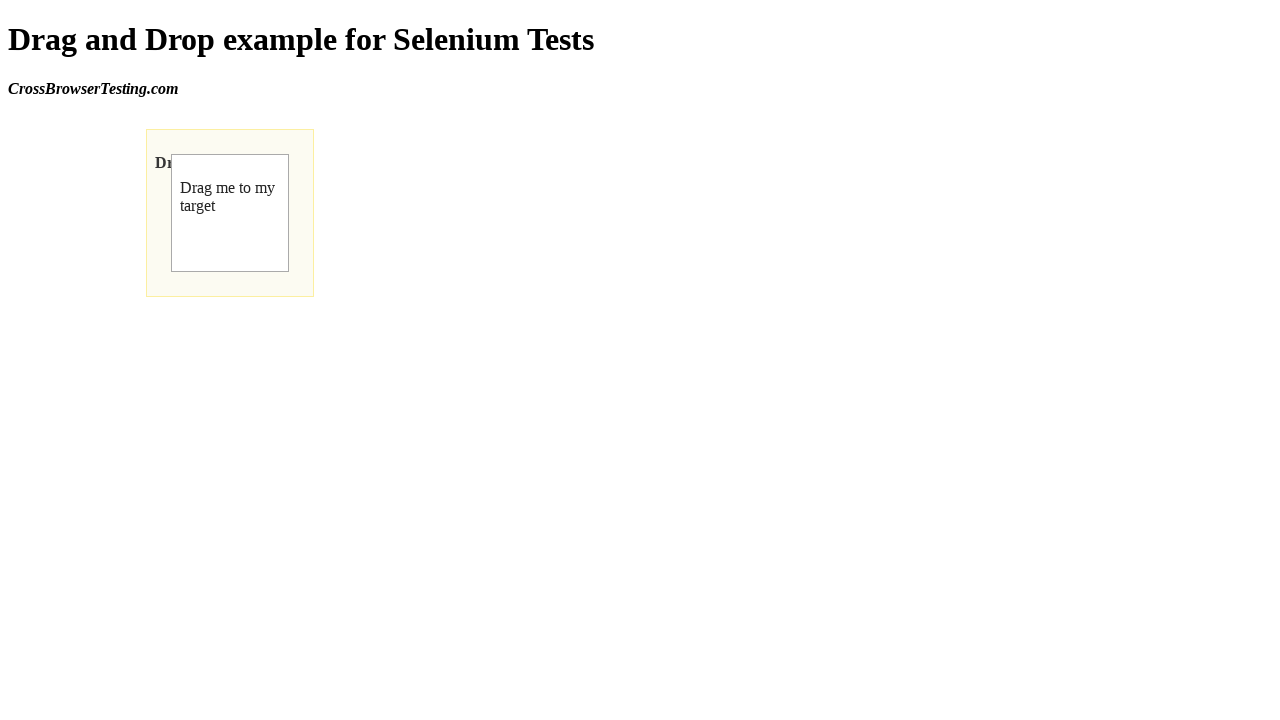

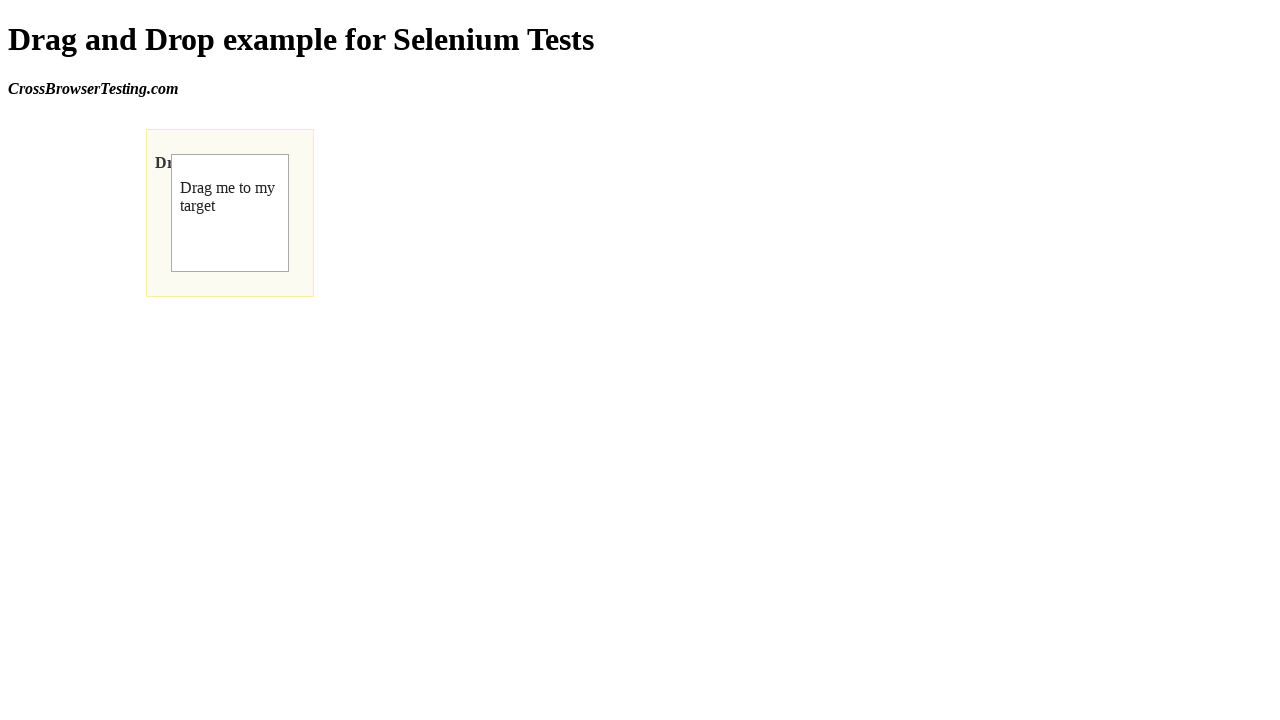